Tests radio button selection functionality by clicking on "Yes" and "Impressive" radio button options on the DemoQA radio button practice page.

Starting URL: https://demoqa.com/radio-button

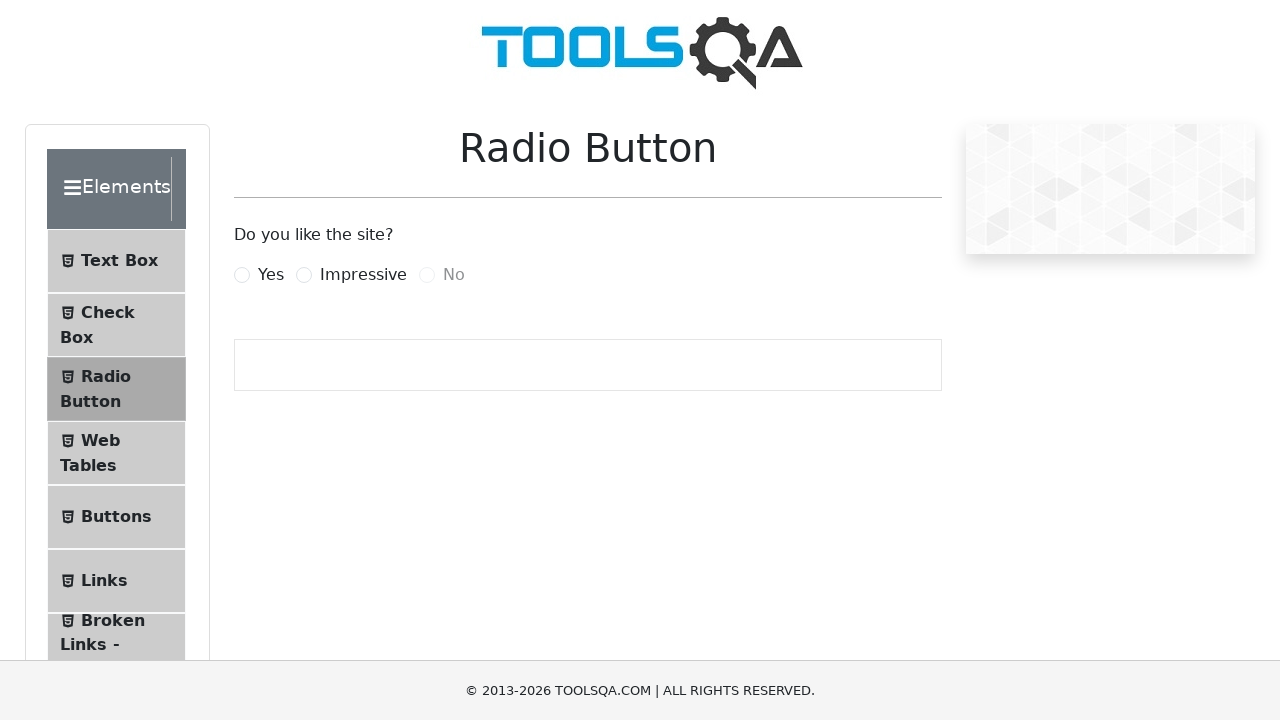

Clicked the 'Yes' radio button at (271, 275) on label[for='yesRadio']
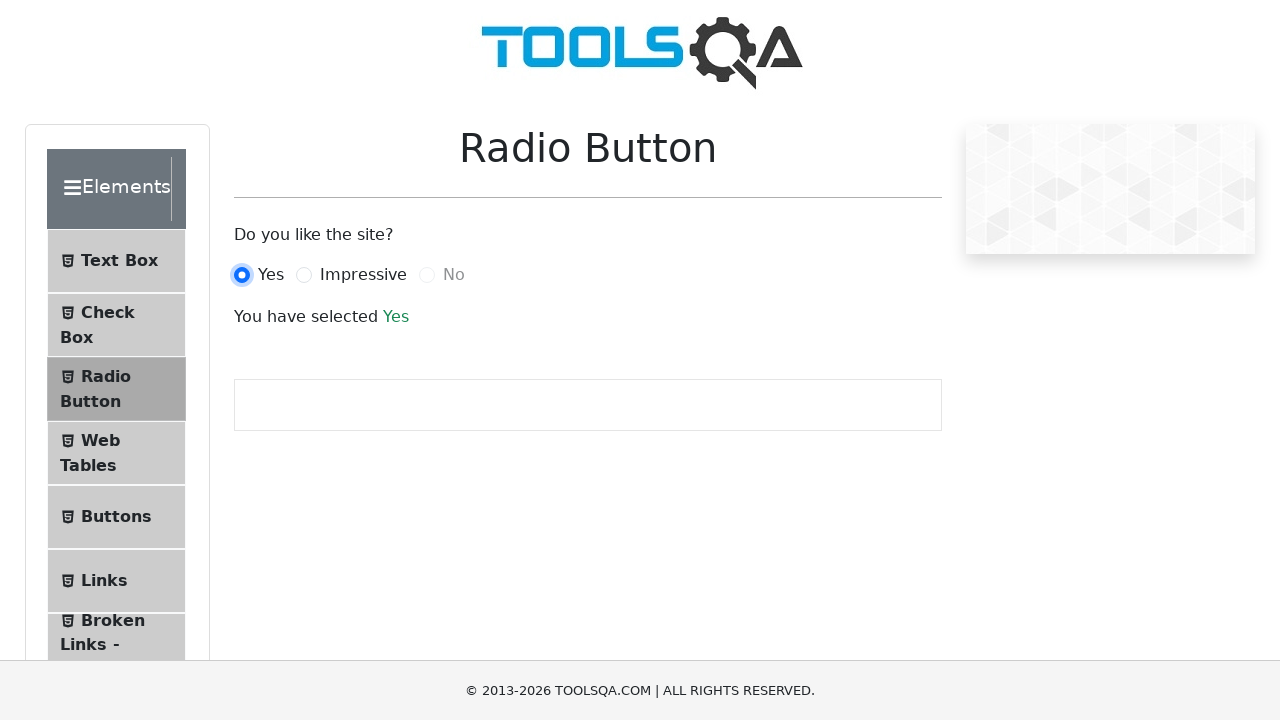

Clicked the 'Impressive' radio button at (363, 275) on label[for='impressiveRadio']
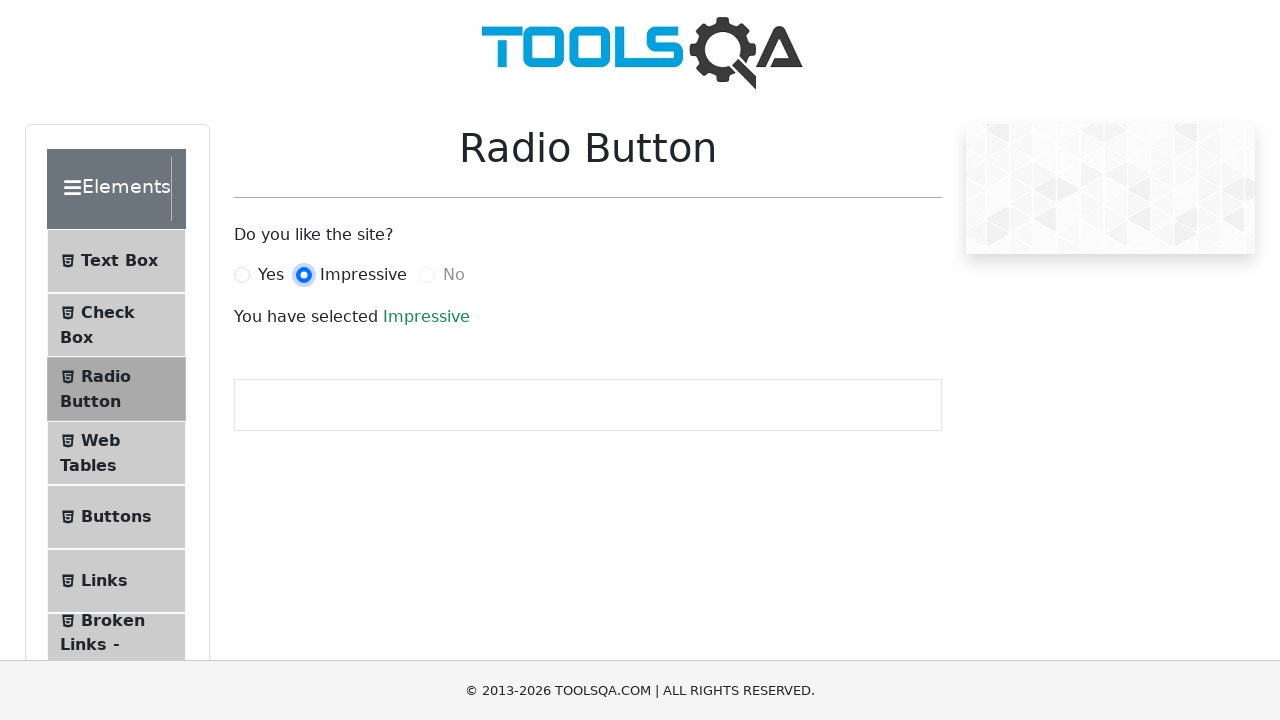

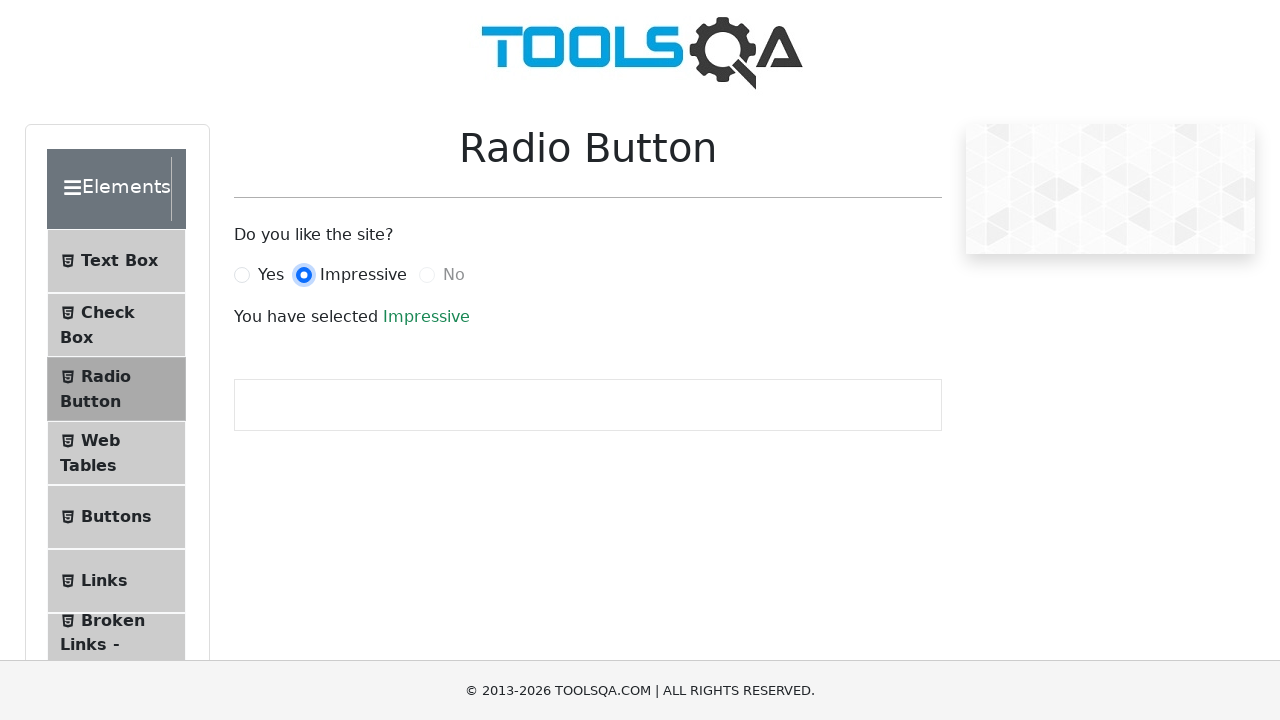